Tests A/B test opt-out by adding an opt-out cookie on the homepage before navigating to the split test page, then verifying the opt-out is effective

Starting URL: http://the-internet.herokuapp.com

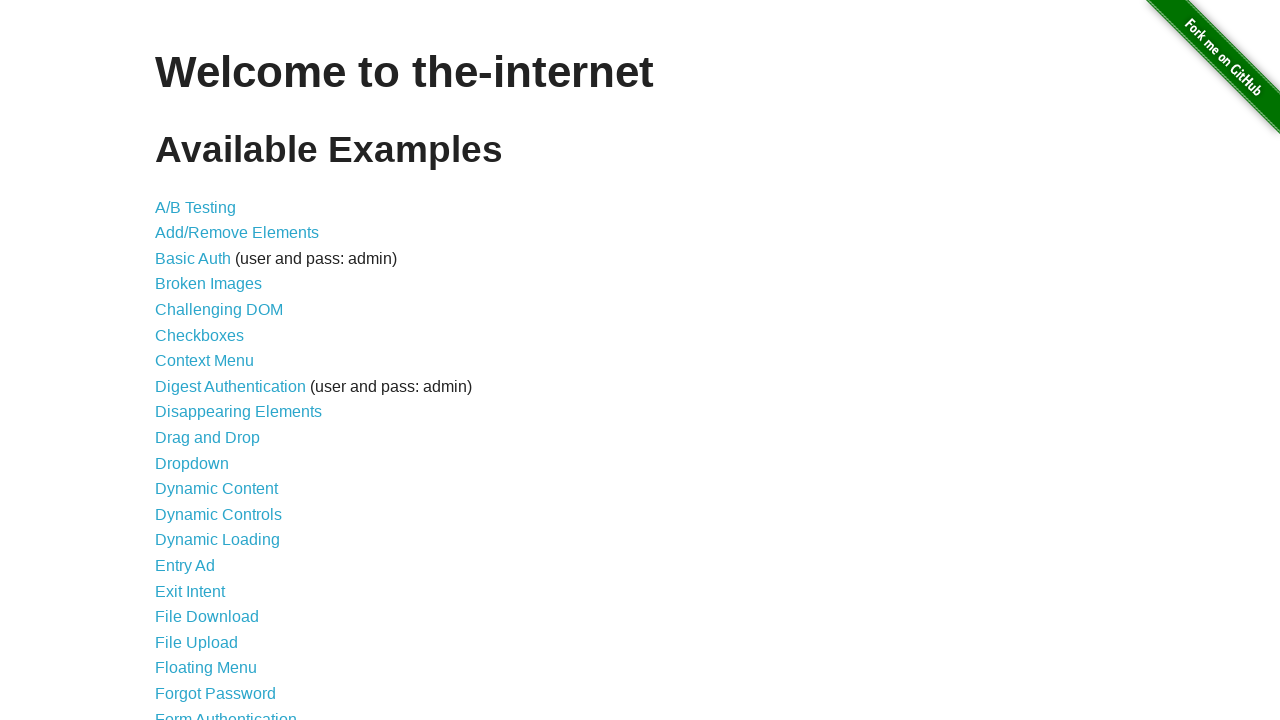

Added optimizelyOptOut cookie to opt out of A/B test
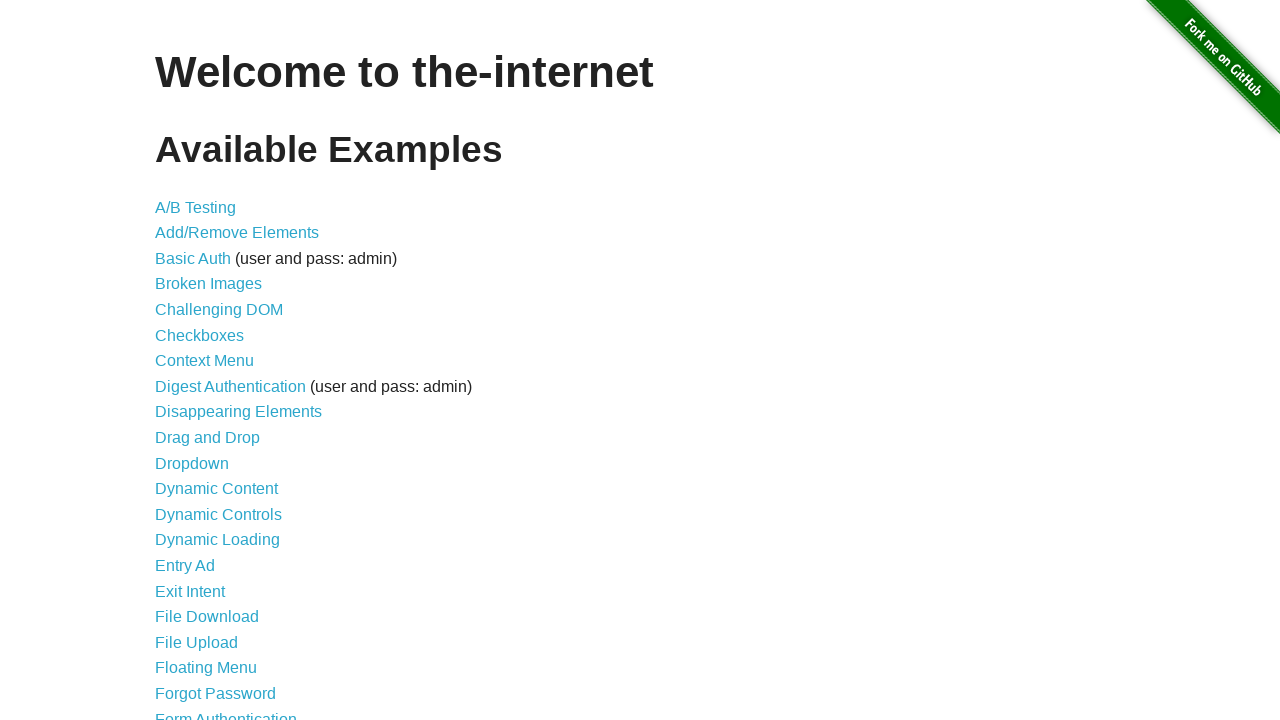

Navigated to A/B test page at /abtest
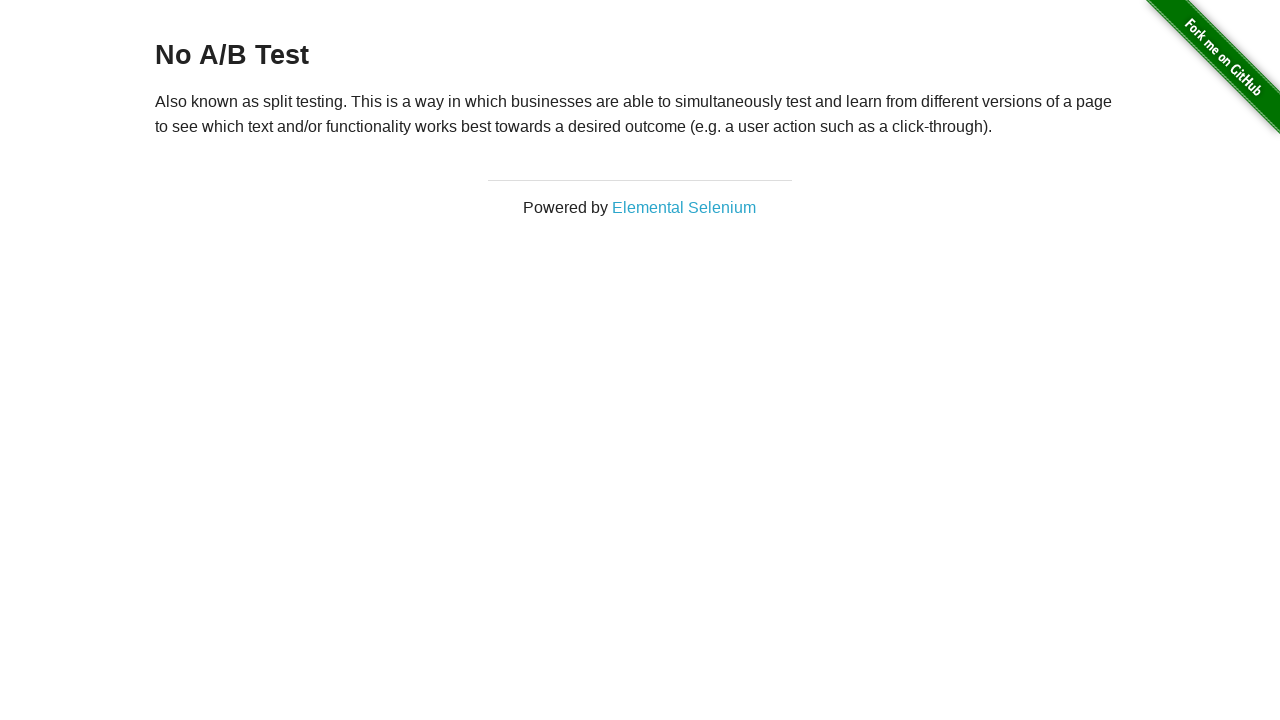

Retrieved heading text from page
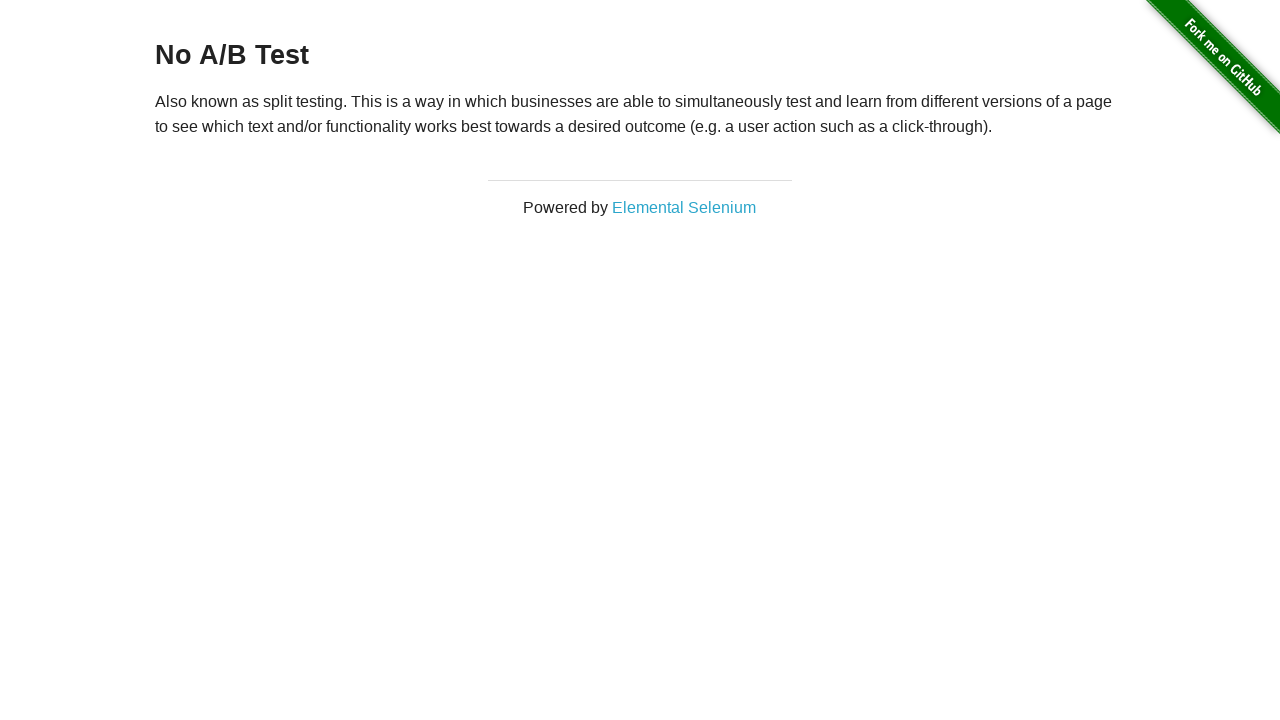

Verified opt-out was effective: heading text is 'No A/B Test'
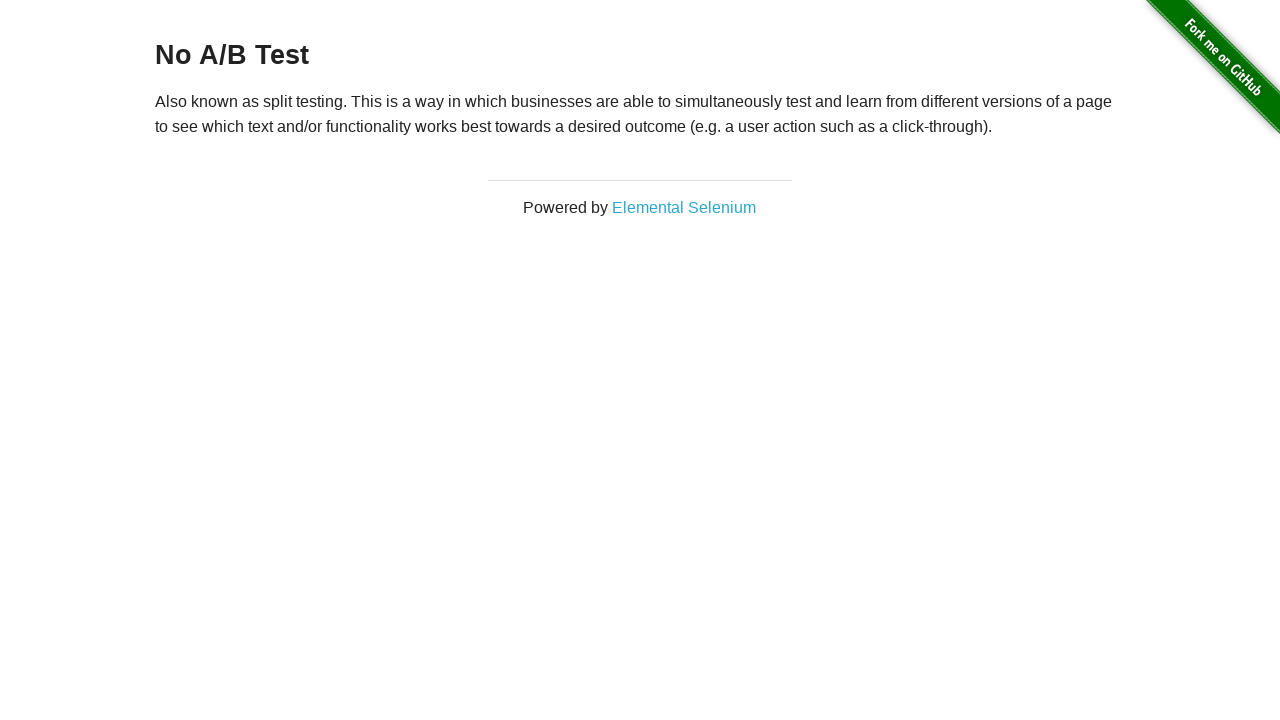

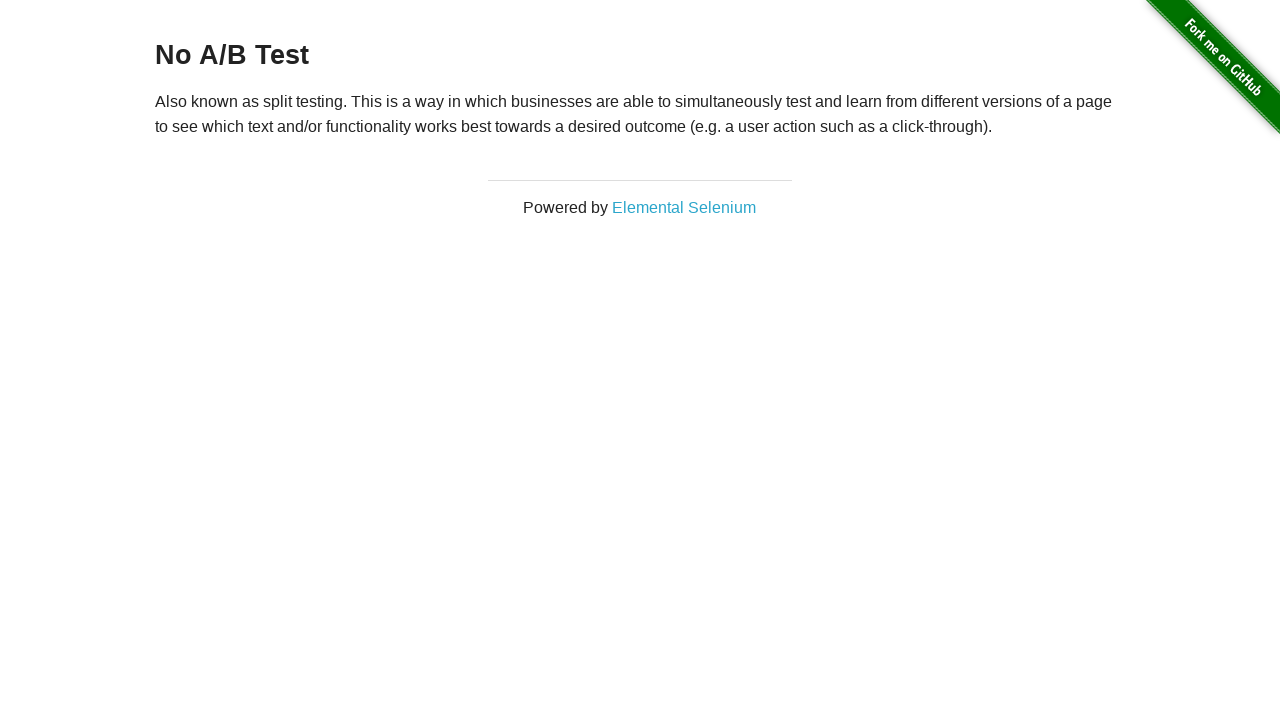